Navigates to the eBird species page for the Oriental Scops Owl (taxon code 'orsowl') and maximizes the browser window to view species information.

Starting URL: https://ebird.org/species/orsowl

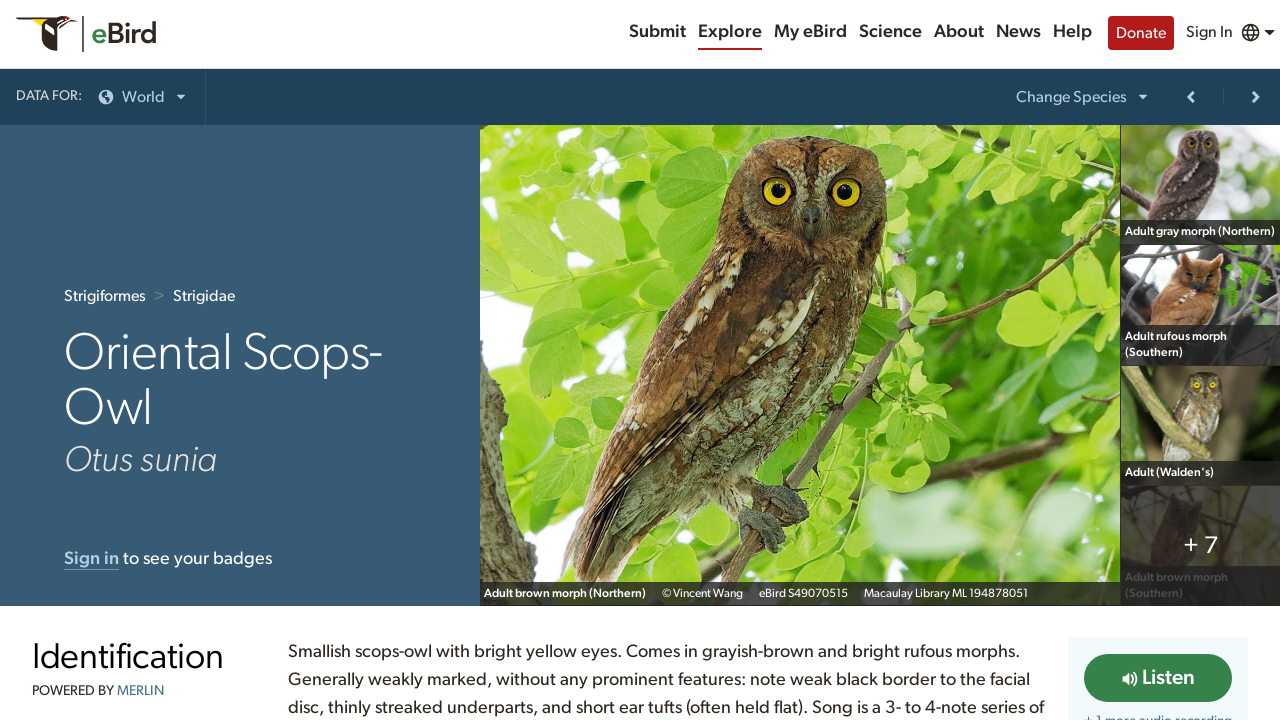

Maximized browser window to 1920x1080
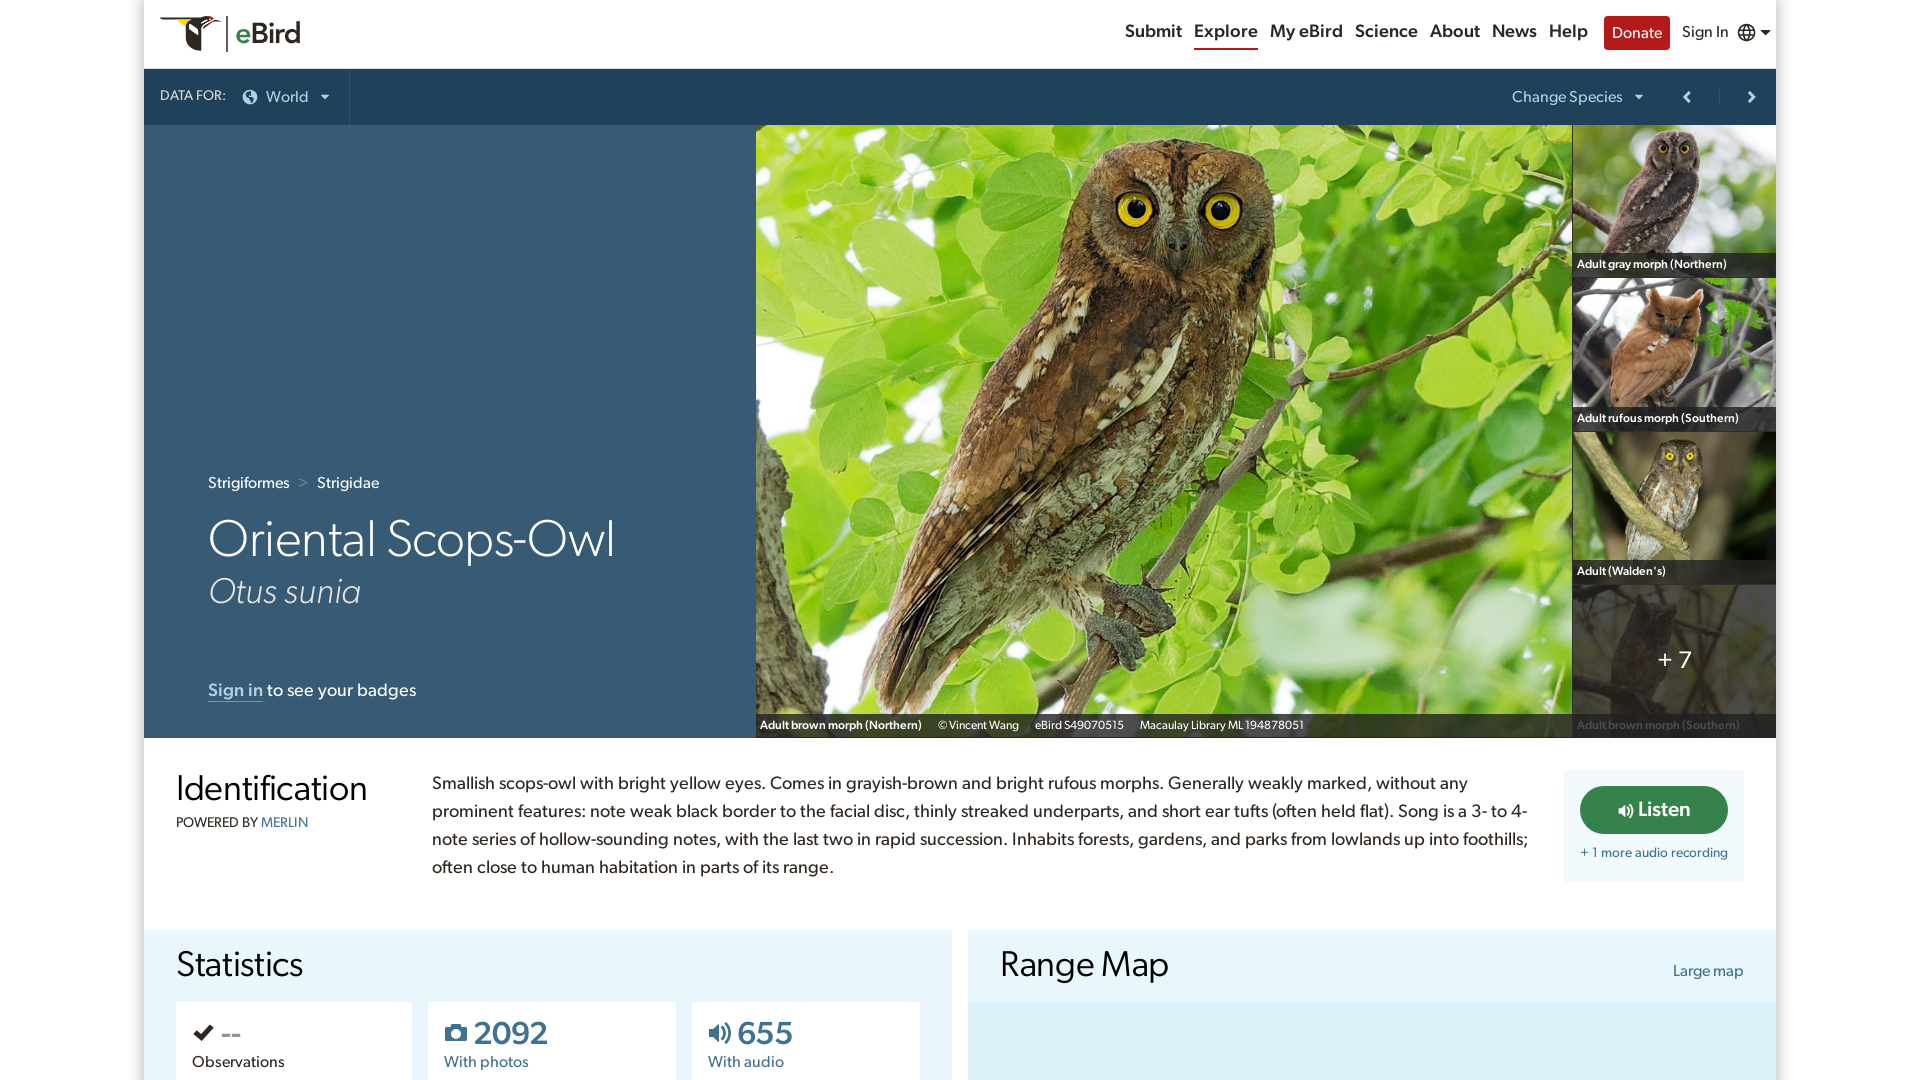

Waited for species page content to load
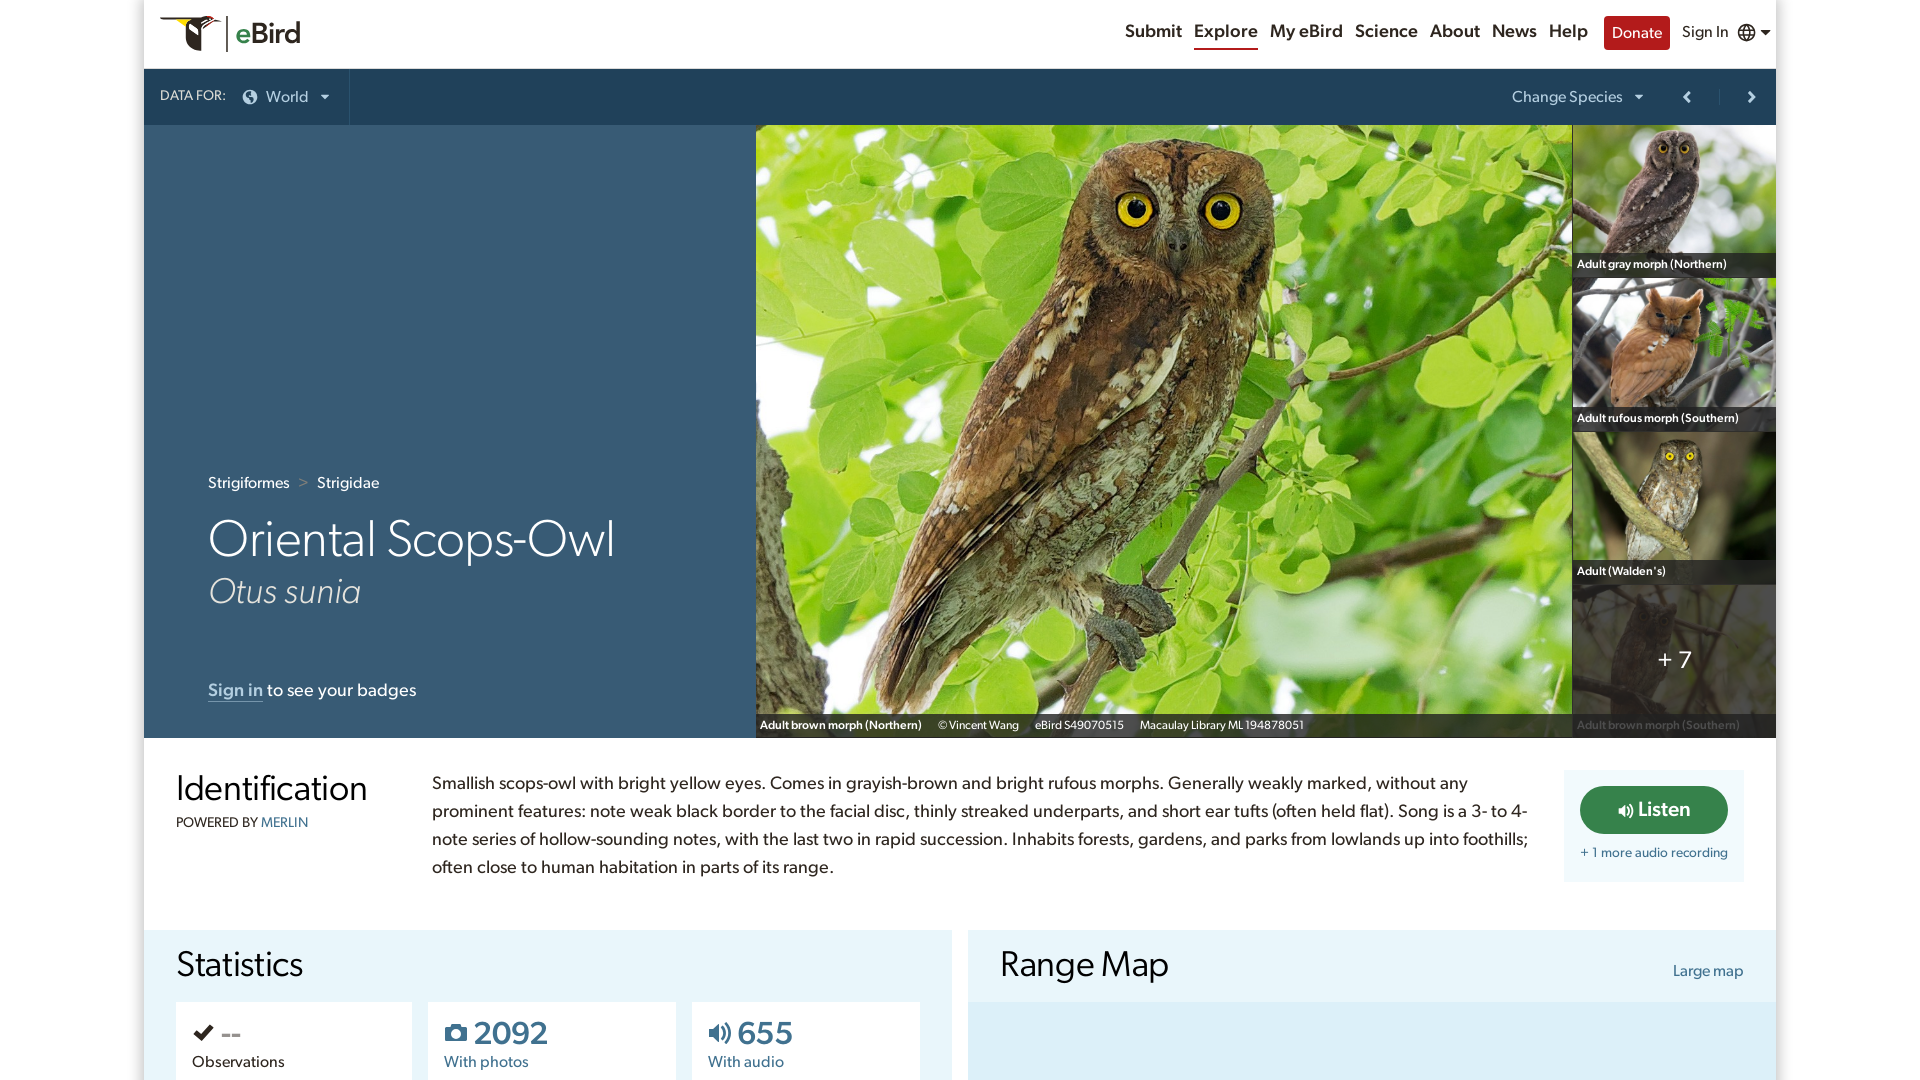

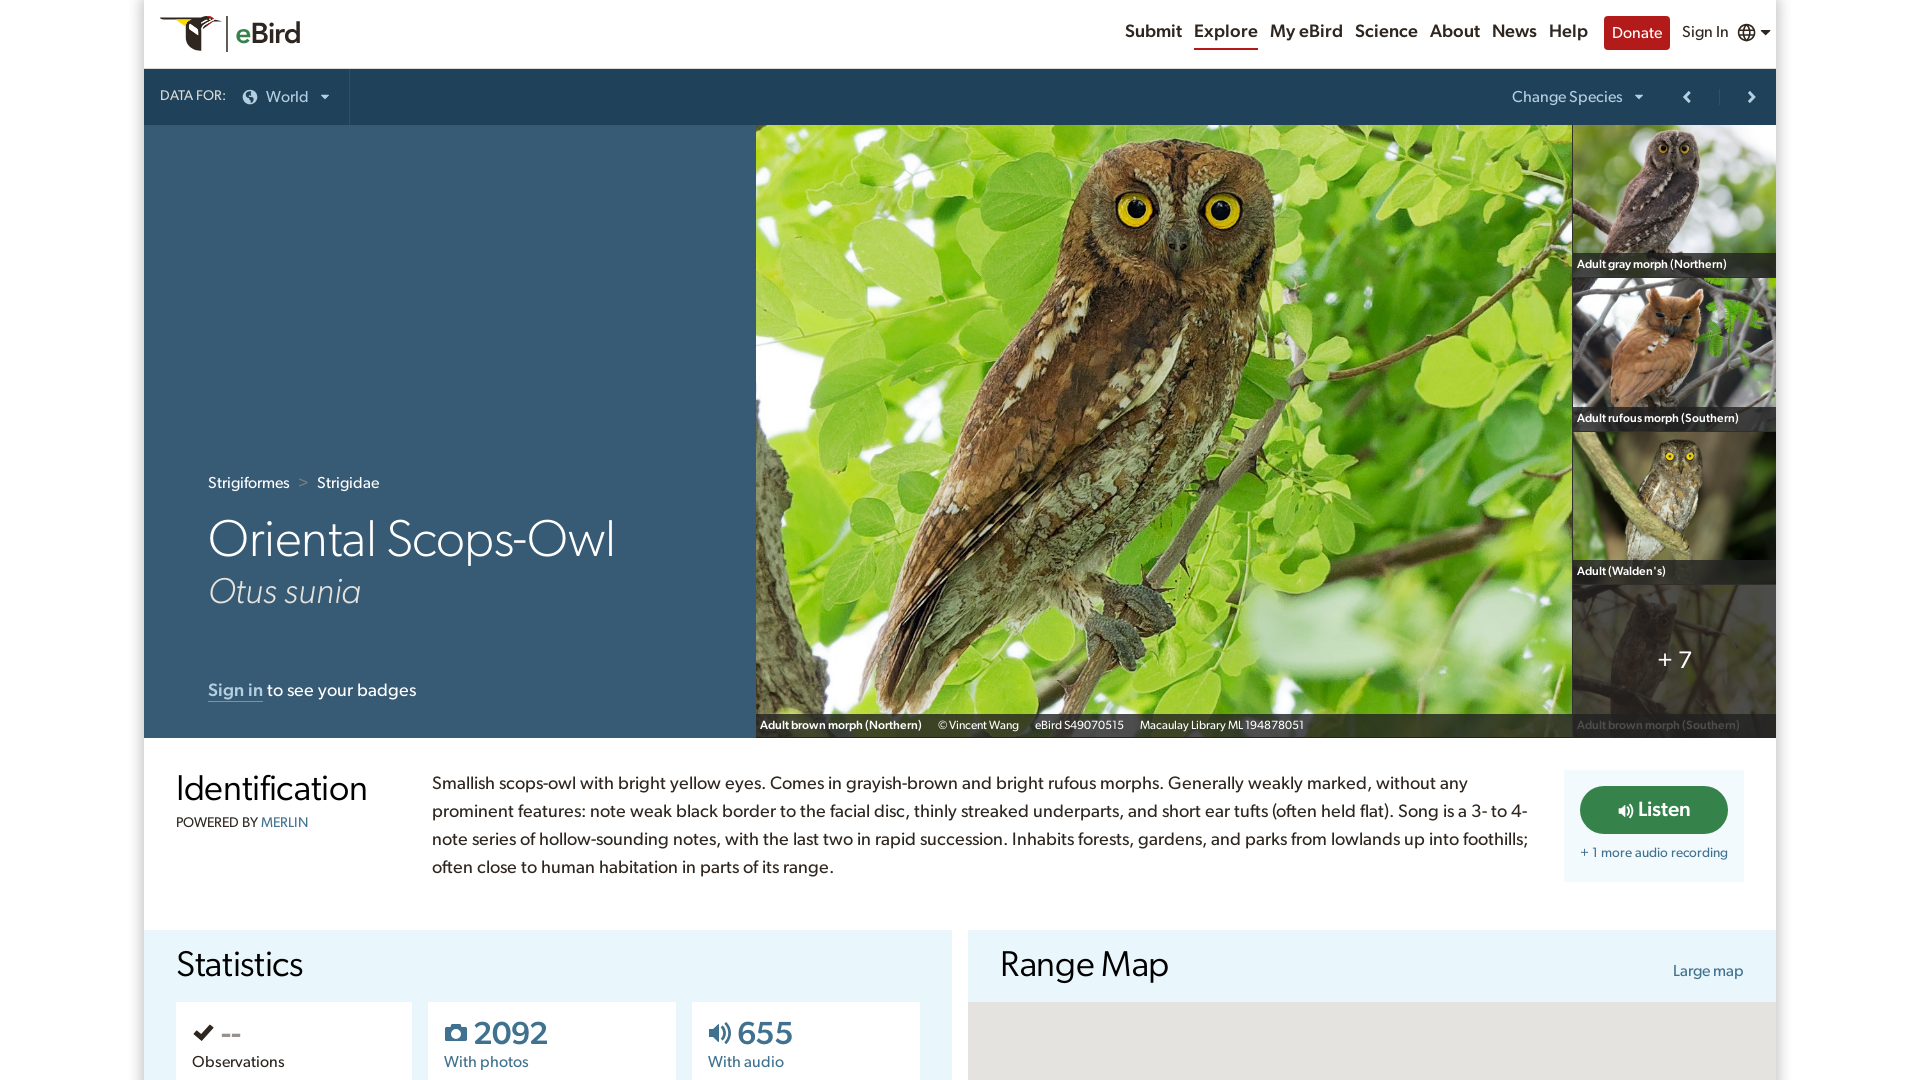